Tests textbox interaction by filling an email field on a practice form

Starting URL: https://demoqa.com/automation-practice-form

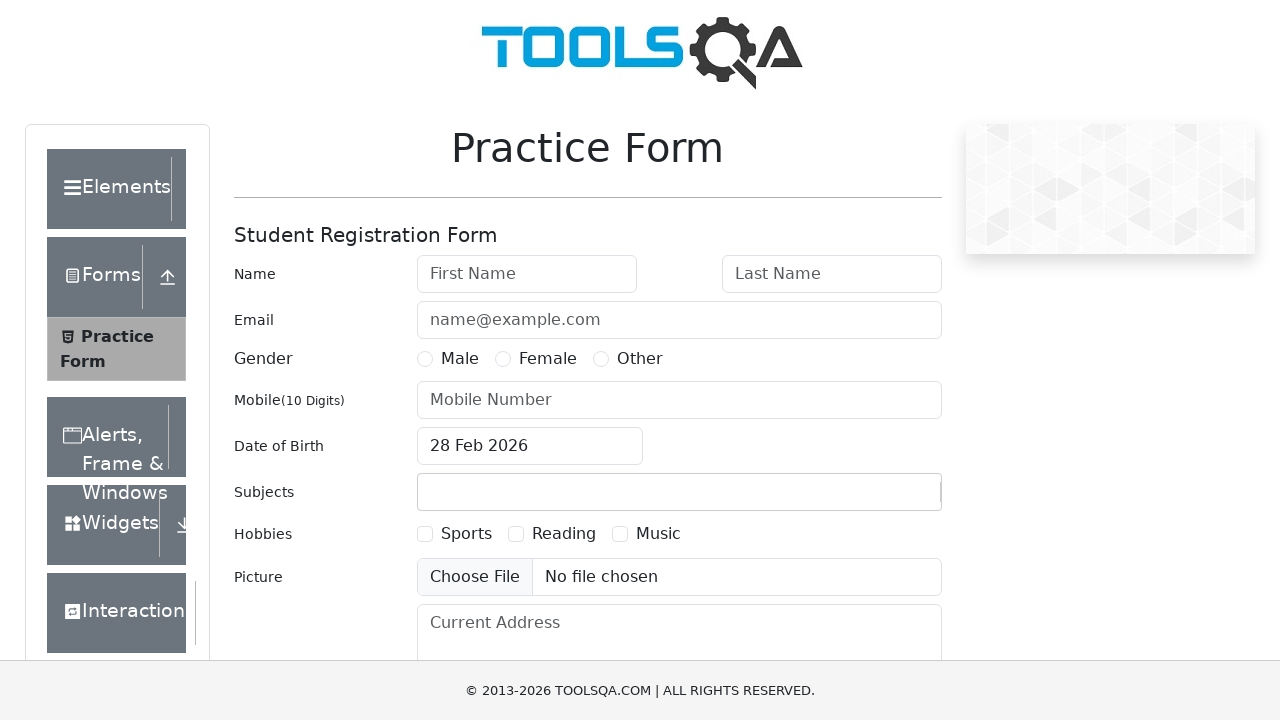

Navigated to automation practice form
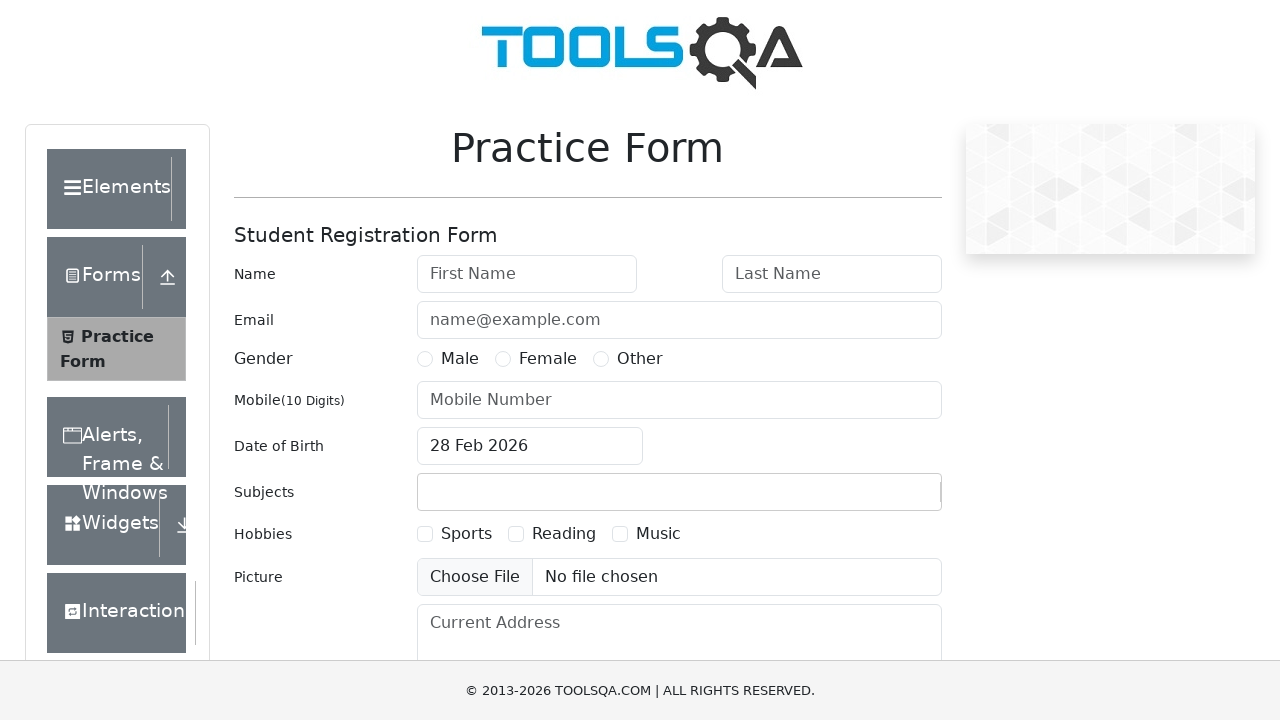

Clicked on email textbox at (679, 320) on #userEmail
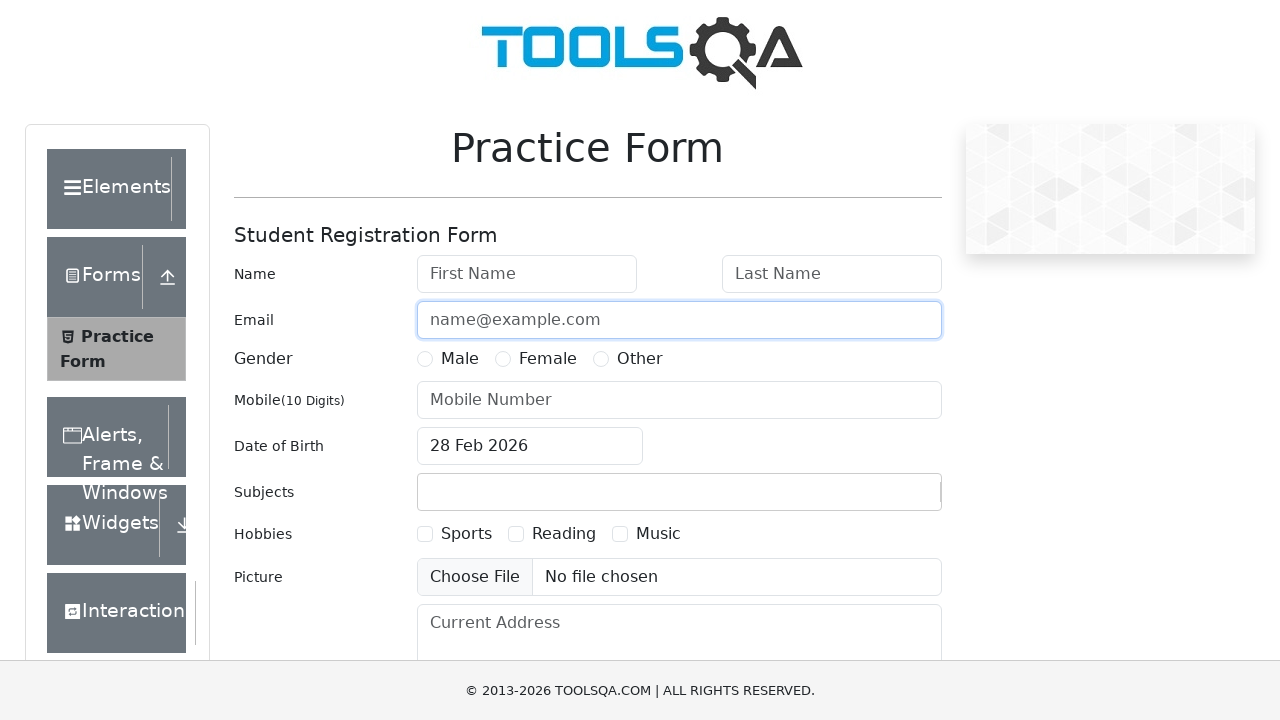

Filled email field with 'testuser2024@gmail.com' on #userEmail
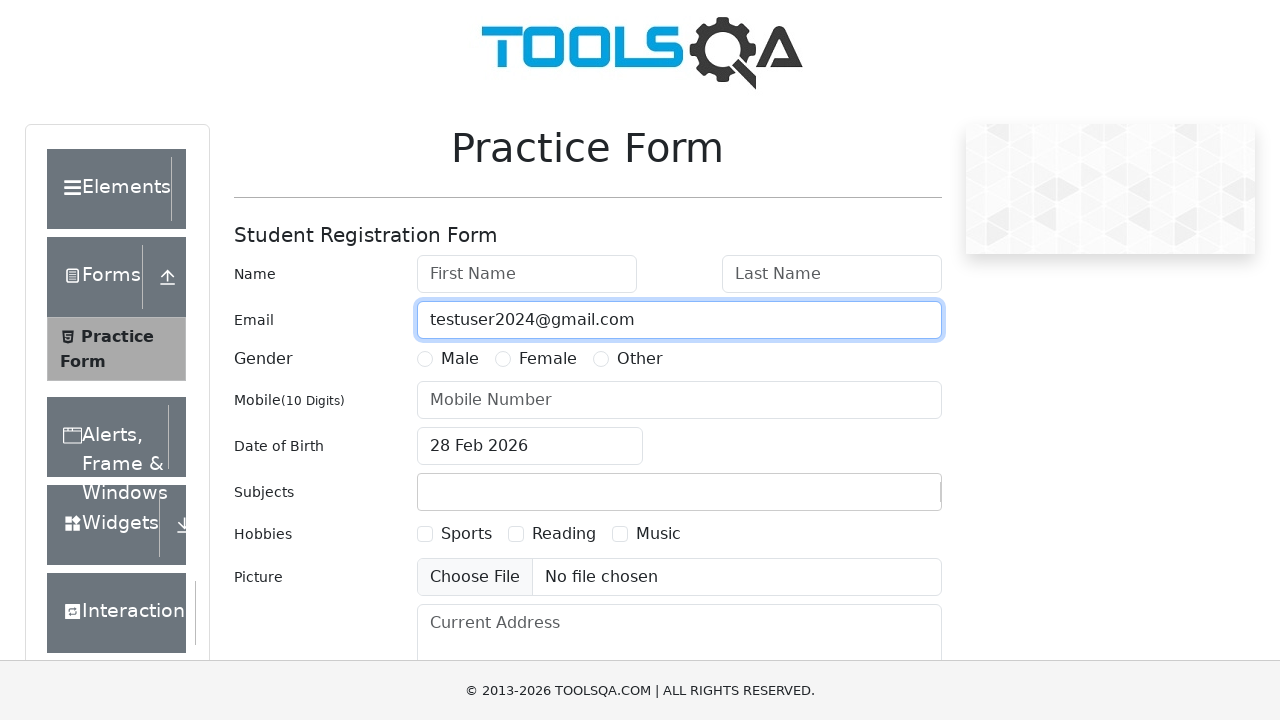

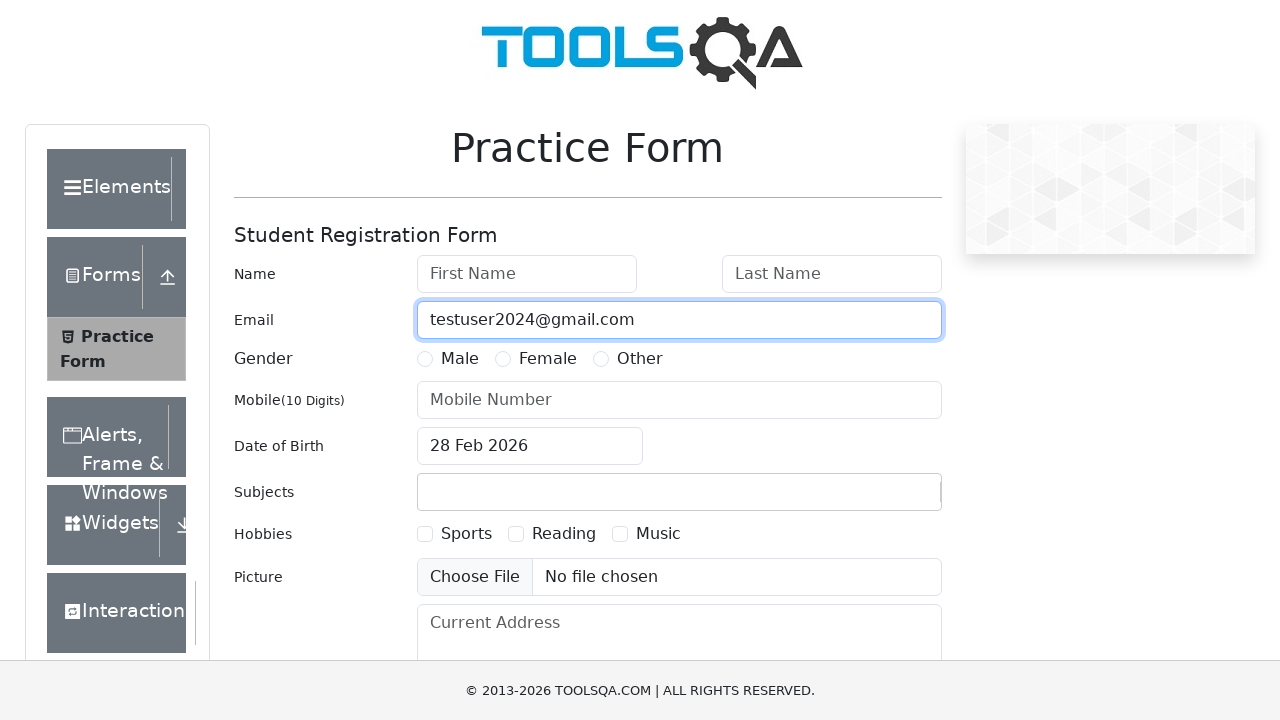